Simple test that navigates to the OpenCart demo website homepage

Starting URL: http://opencart.abstracta.us/

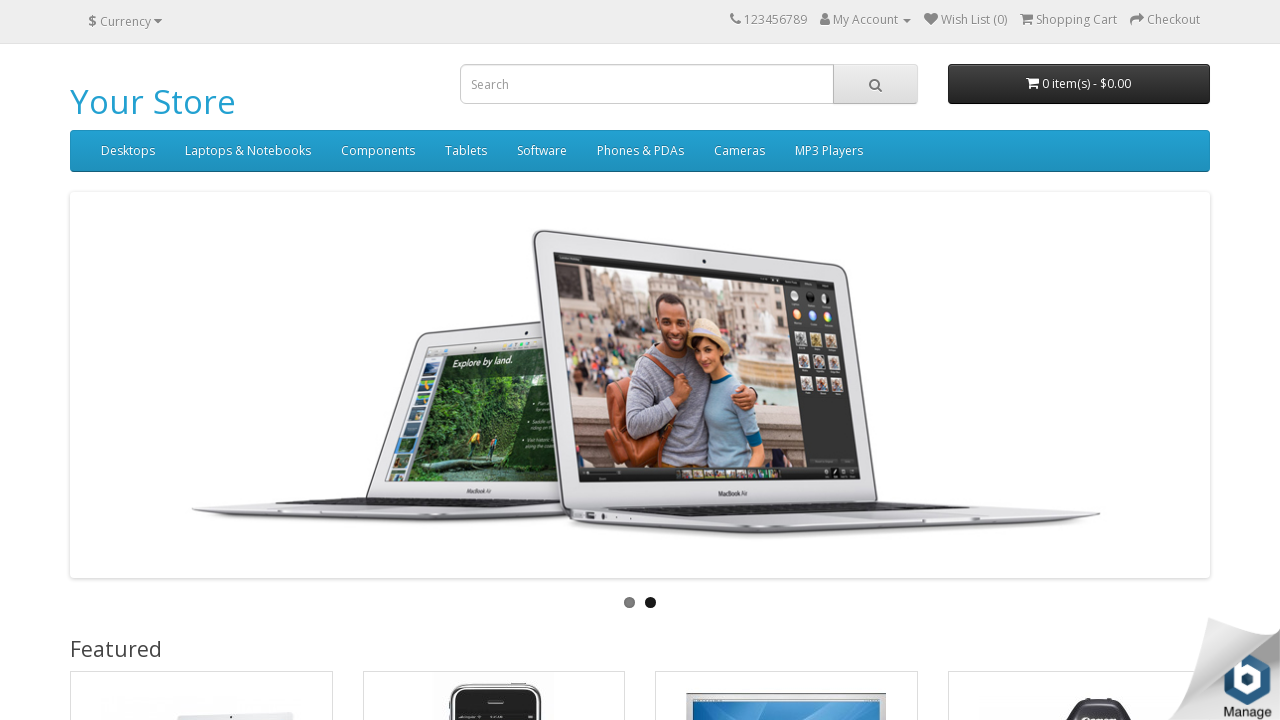

Navigated to OpenCart demo website homepage
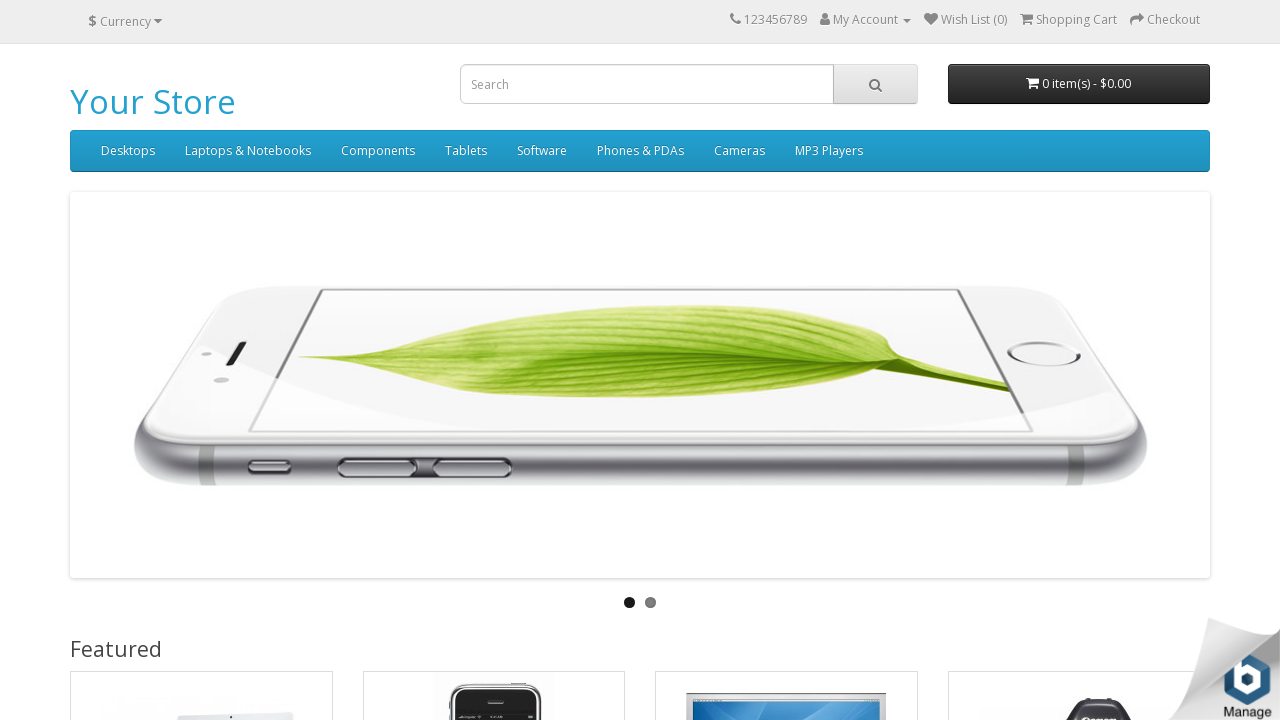

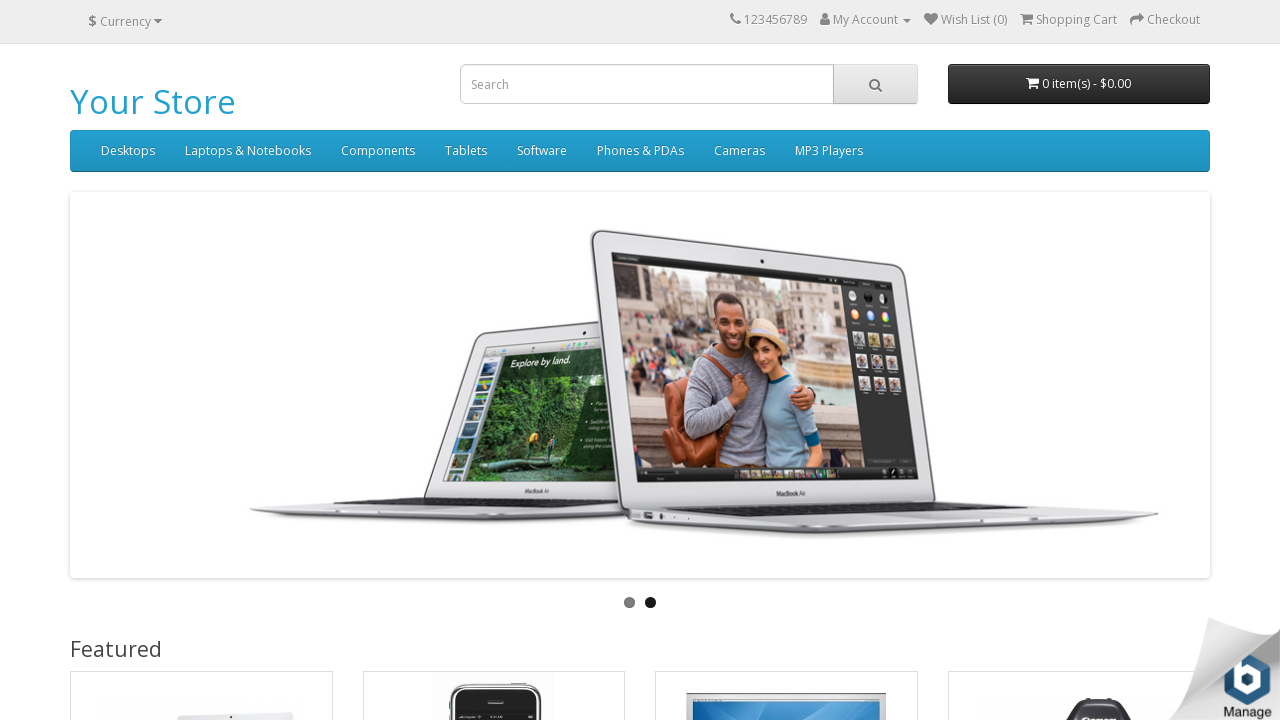